Tests a loader page by clicking a button that triggers a loading action

Starting URL: https://www.automationtesting.co.uk/loader.html

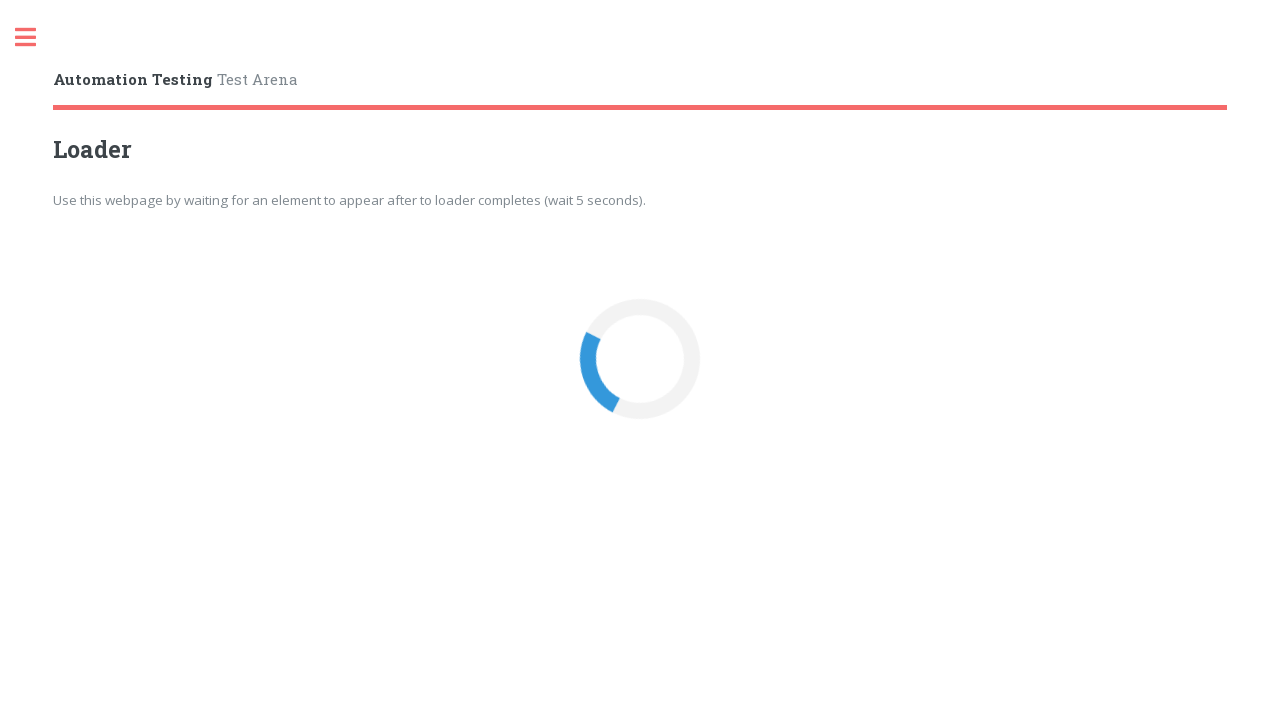

Clicked the loader button to trigger loading action at (640, 360) on button#loaderBtn
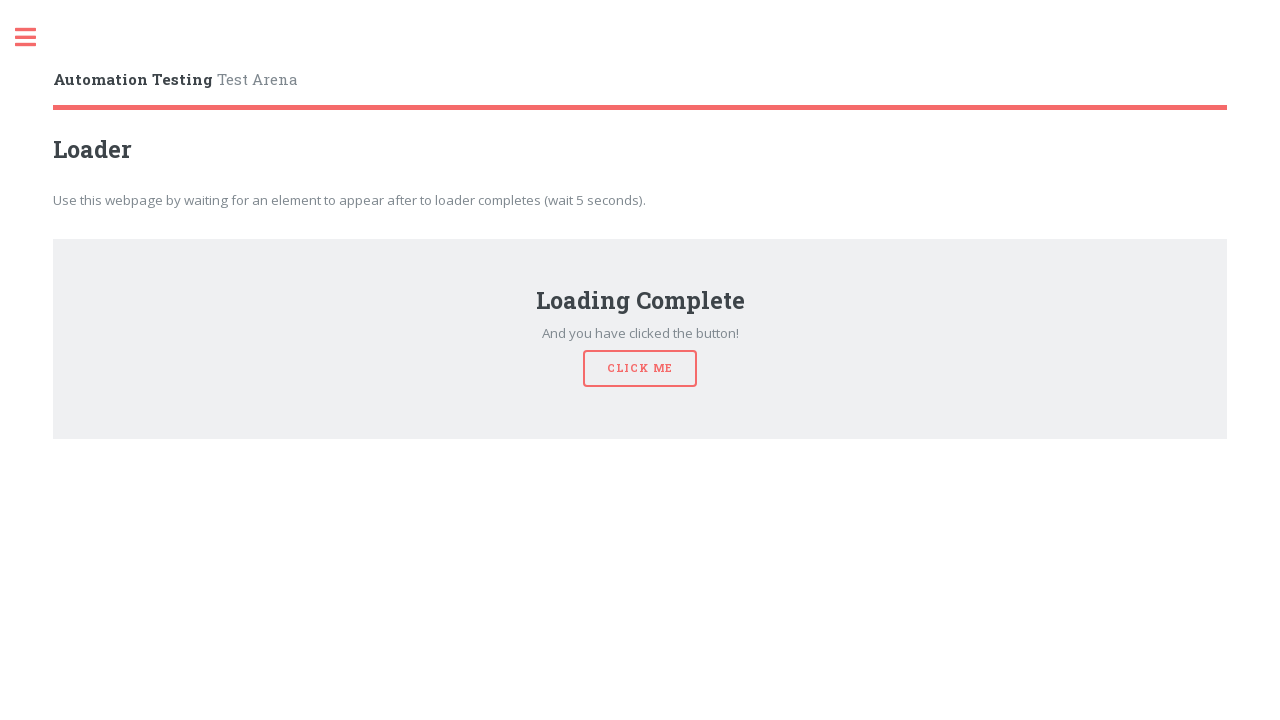

Waited 2 seconds for loader to complete
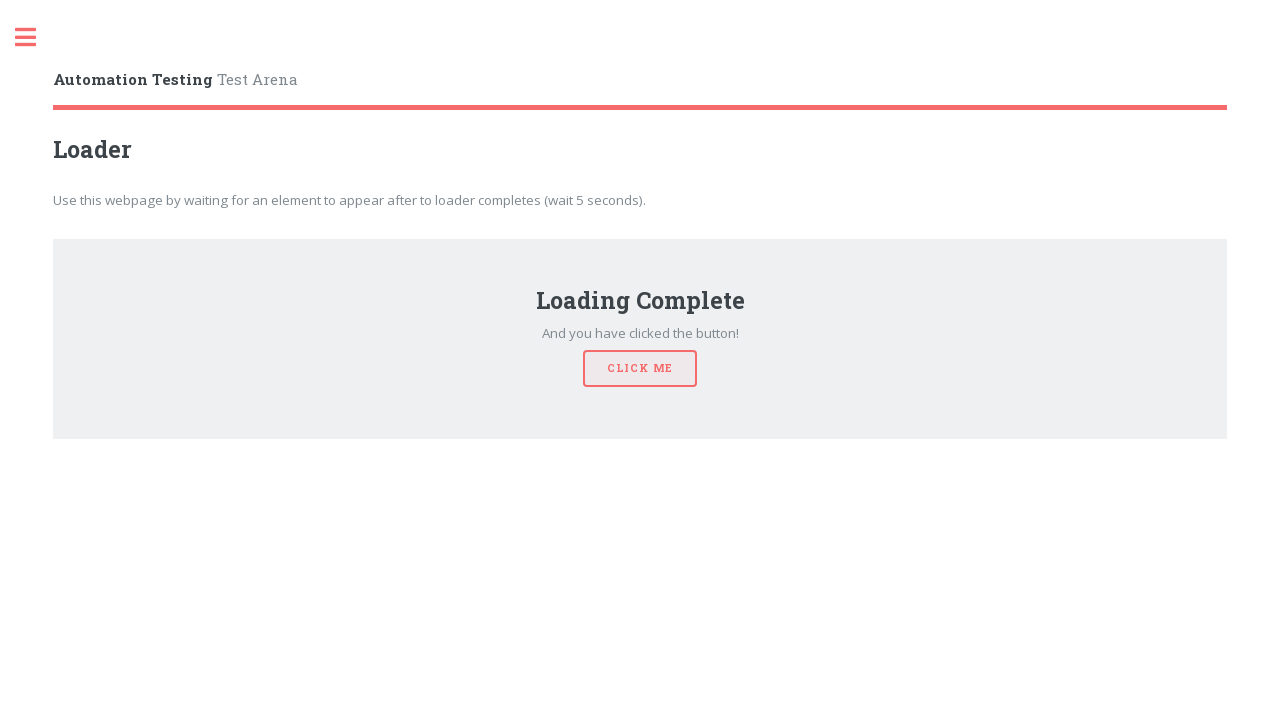

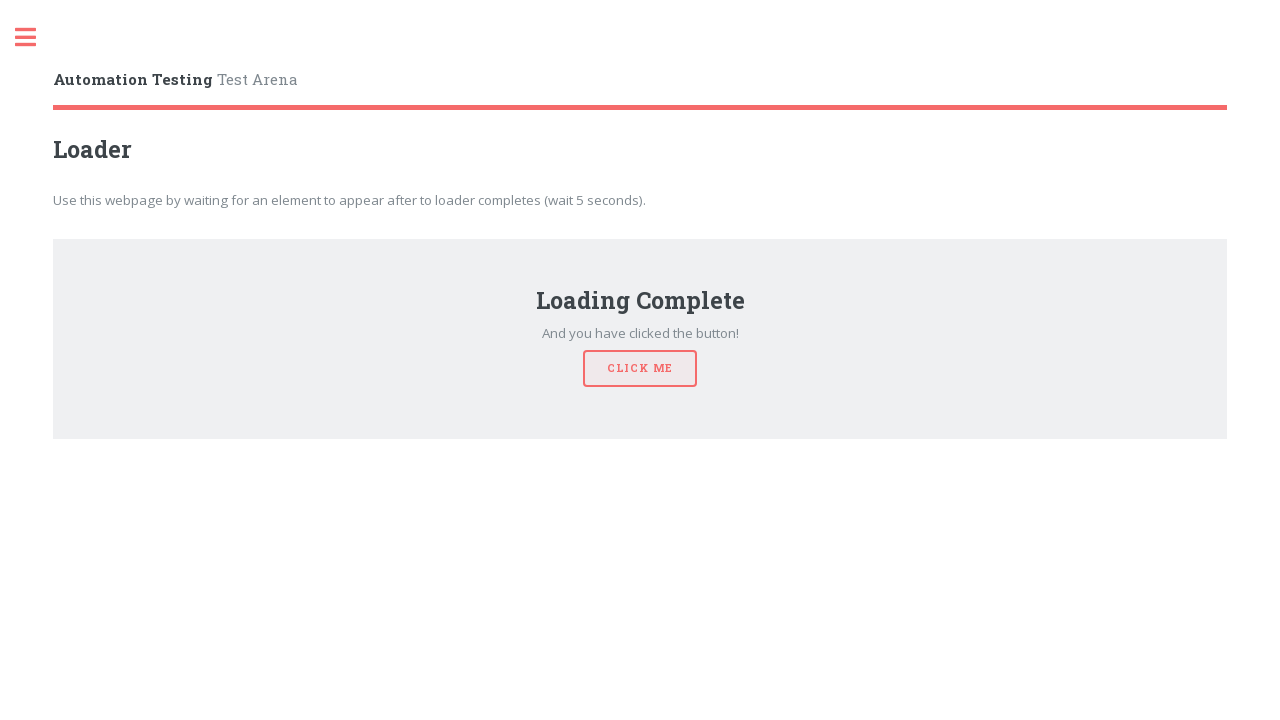